Scrolls down on the Selenium downloads page using JavaScript executor

Starting URL: https://www.selenium.dev/downloads/

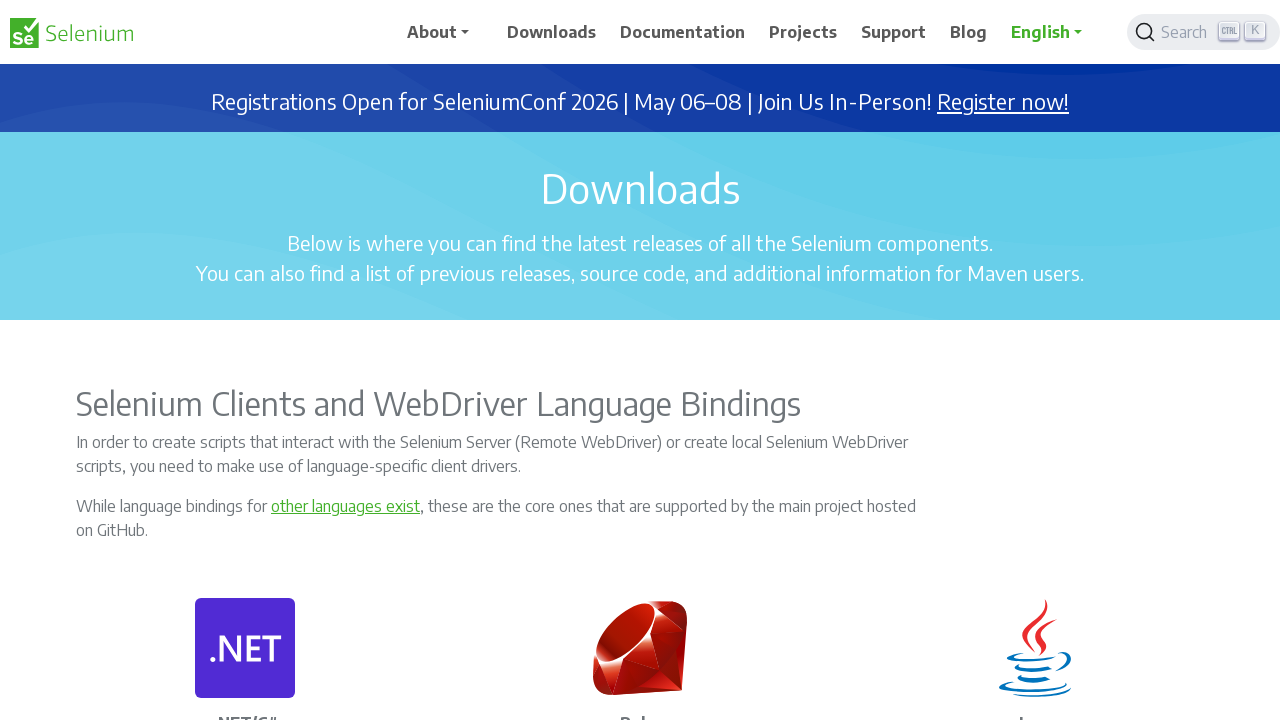

Navigated to Selenium downloads page
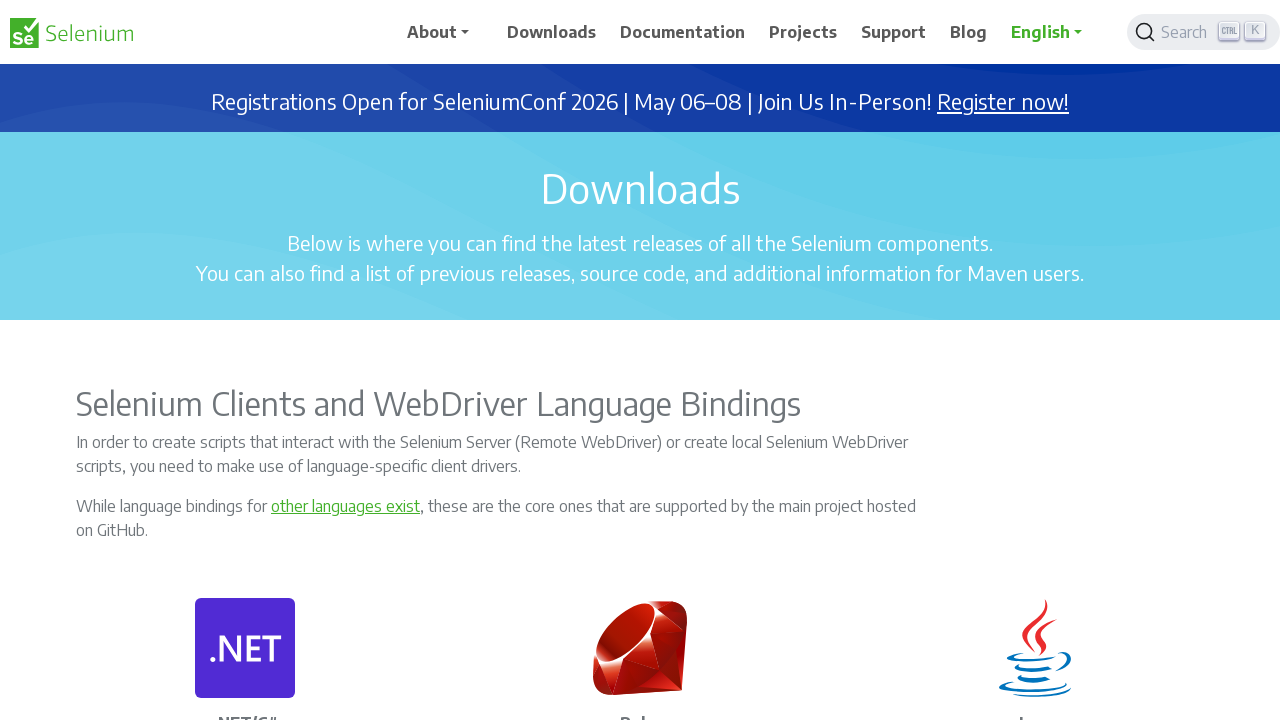

Scrolled down the page by 1000 pixels using JavaScript executor
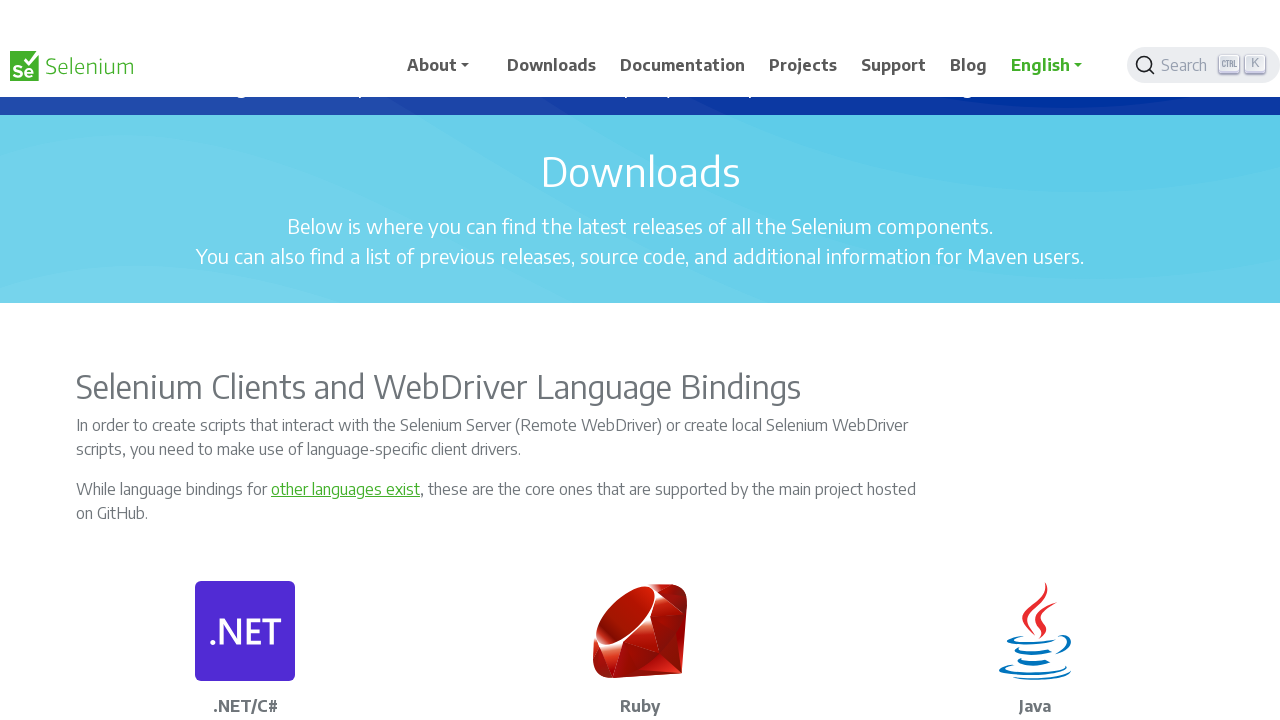

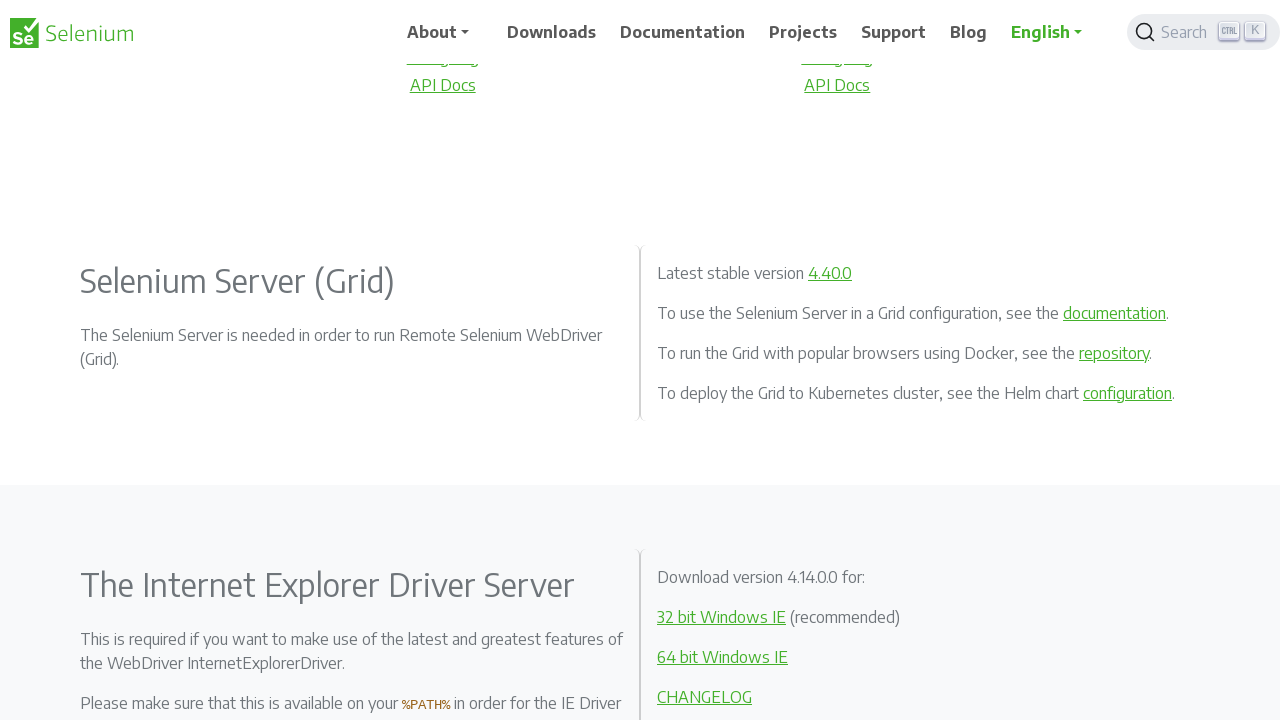